Tests the dynamic controls page by clicking a checkbox, removing it, then enabling a disabled input field and verifying the input becomes enabled.

Starting URL: https://the-internet.herokuapp.com/dynamic_controls

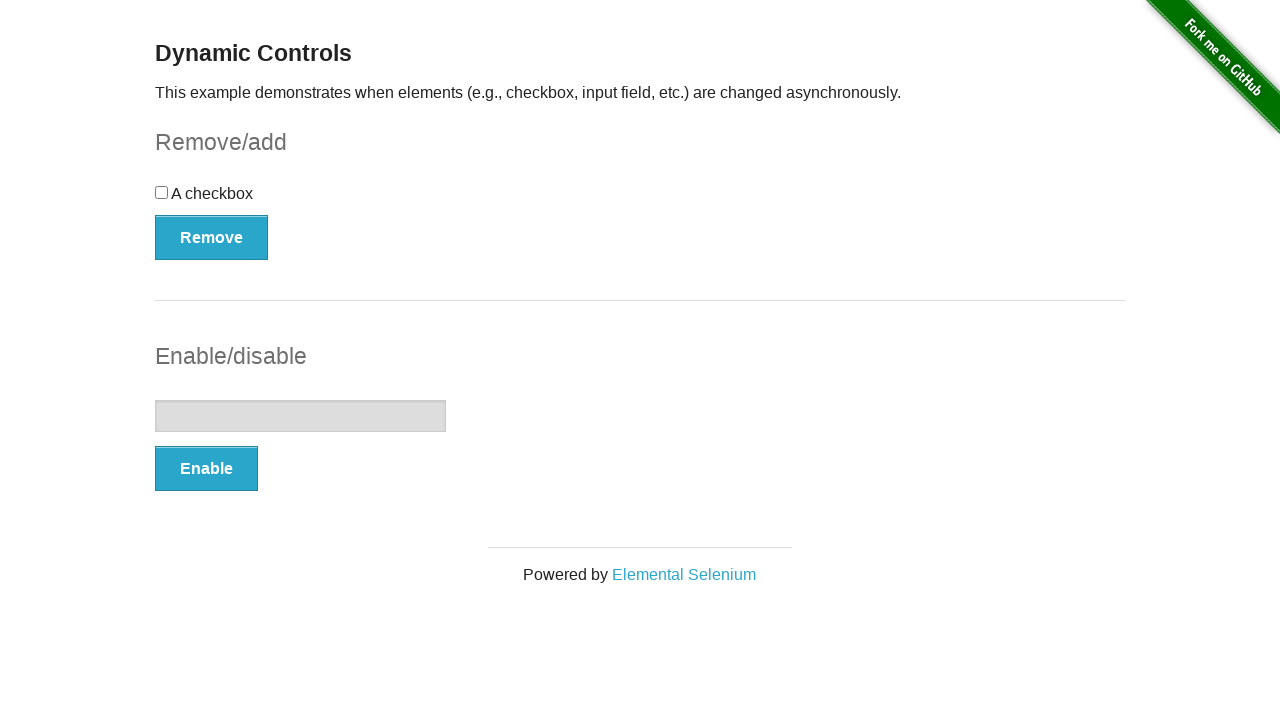

Navigated to dynamic controls page
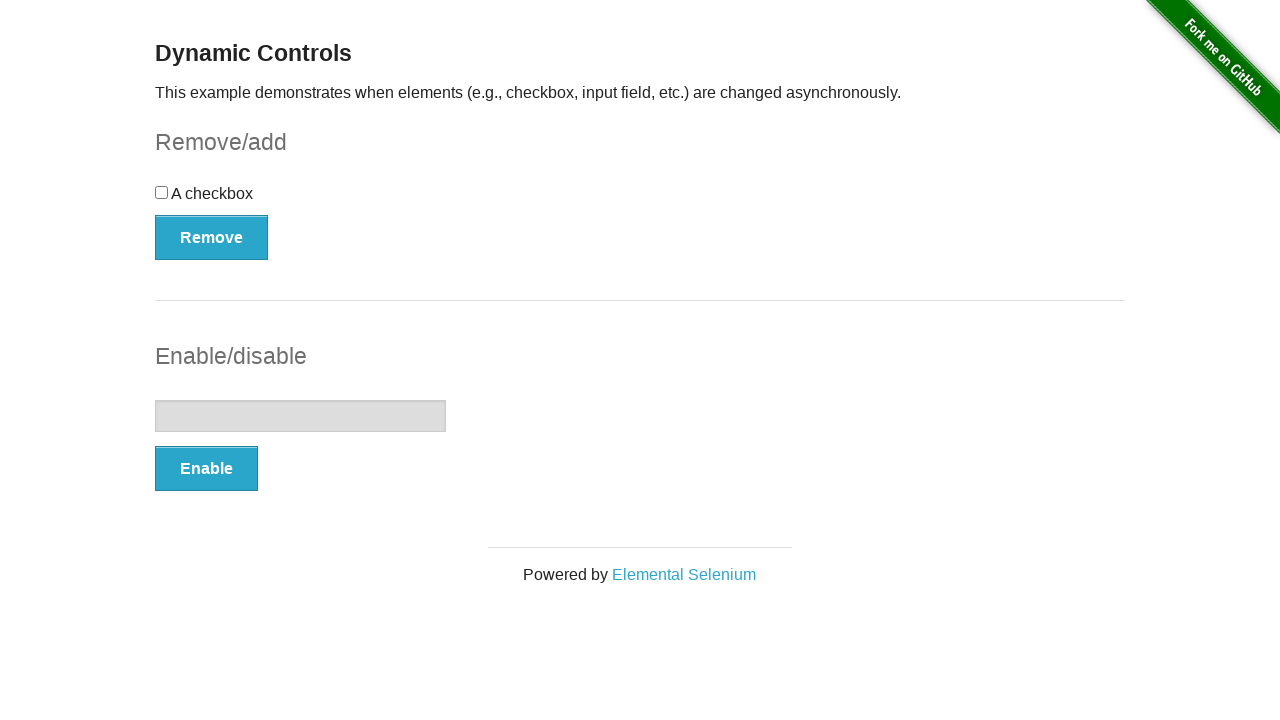

Clicked the checkbox at (162, 192) on xpath=//div[@id='checkbox']//input[@type='checkbox']
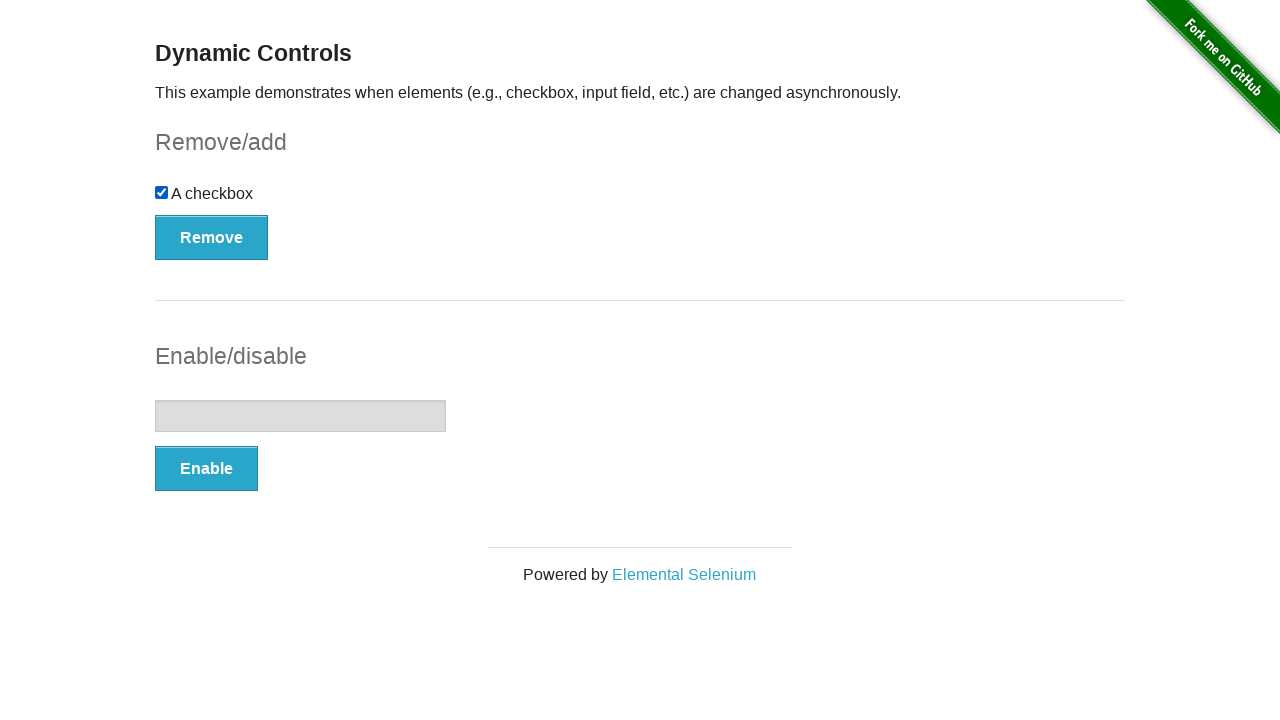

Clicked the Remove button at (212, 237) on xpath=//button[normalize-space()='Remove']
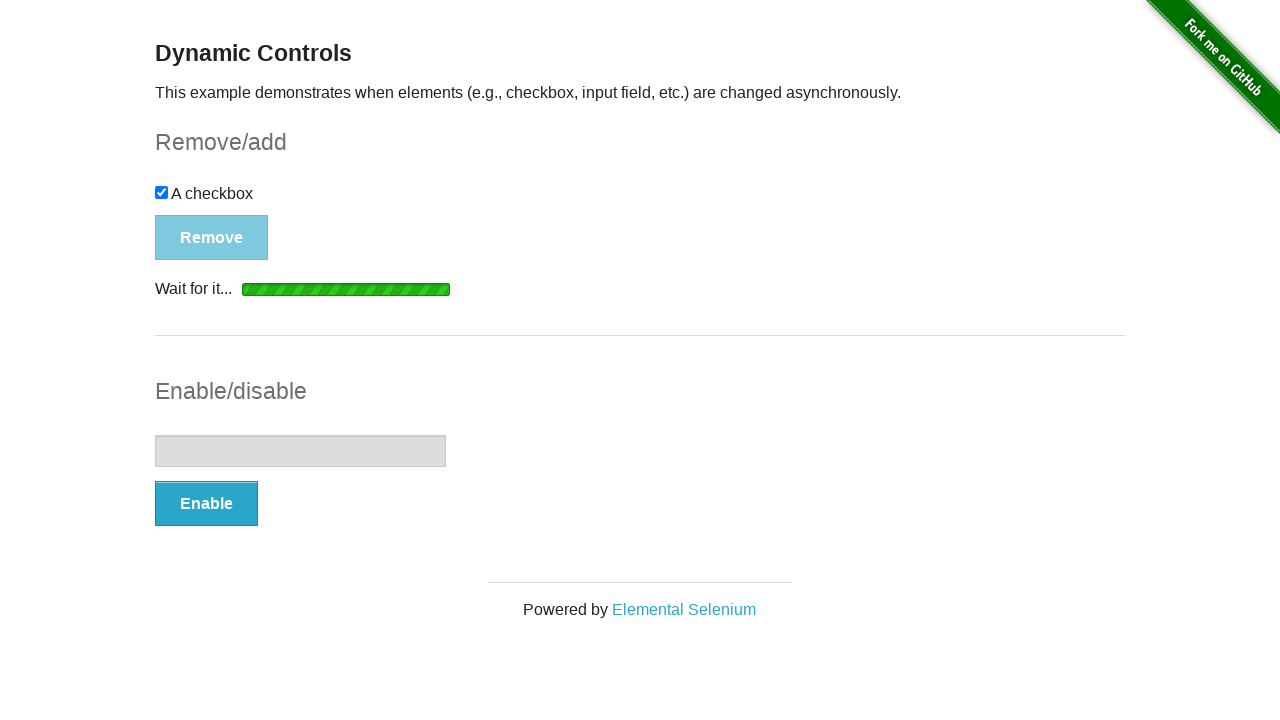

Confirmation message appeared for checkbox removal
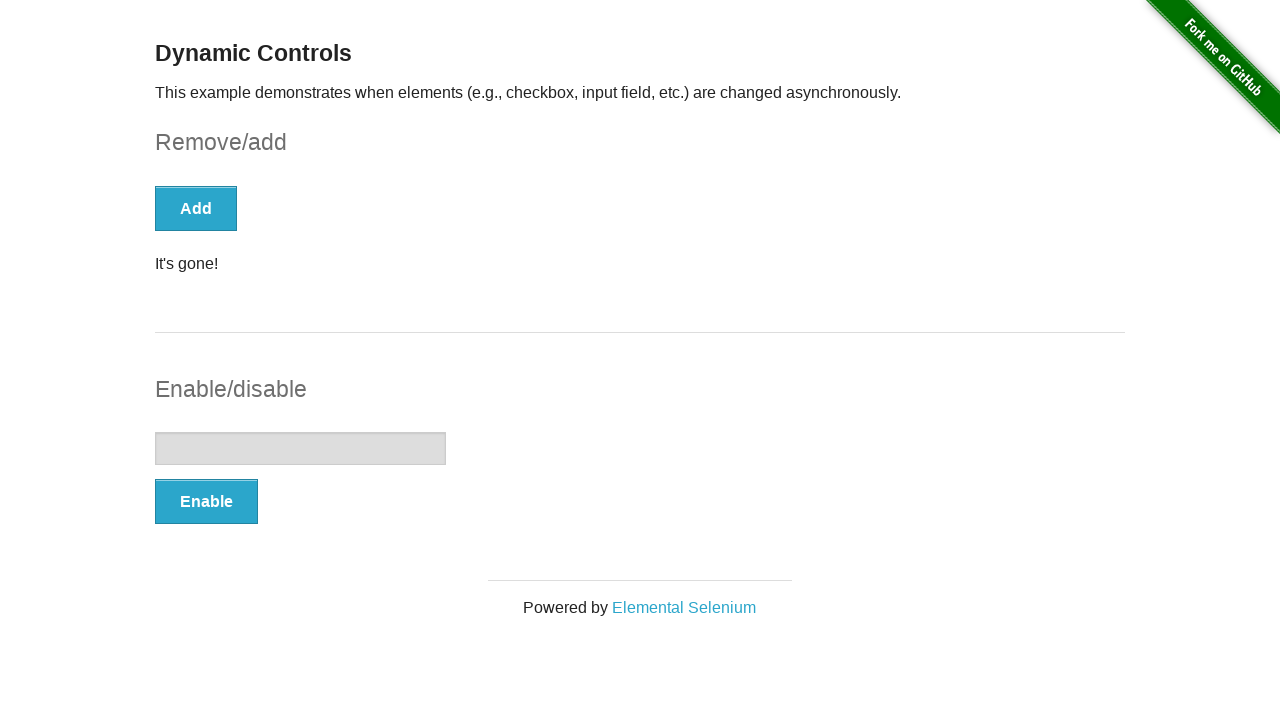

Verified input field is disabled initially
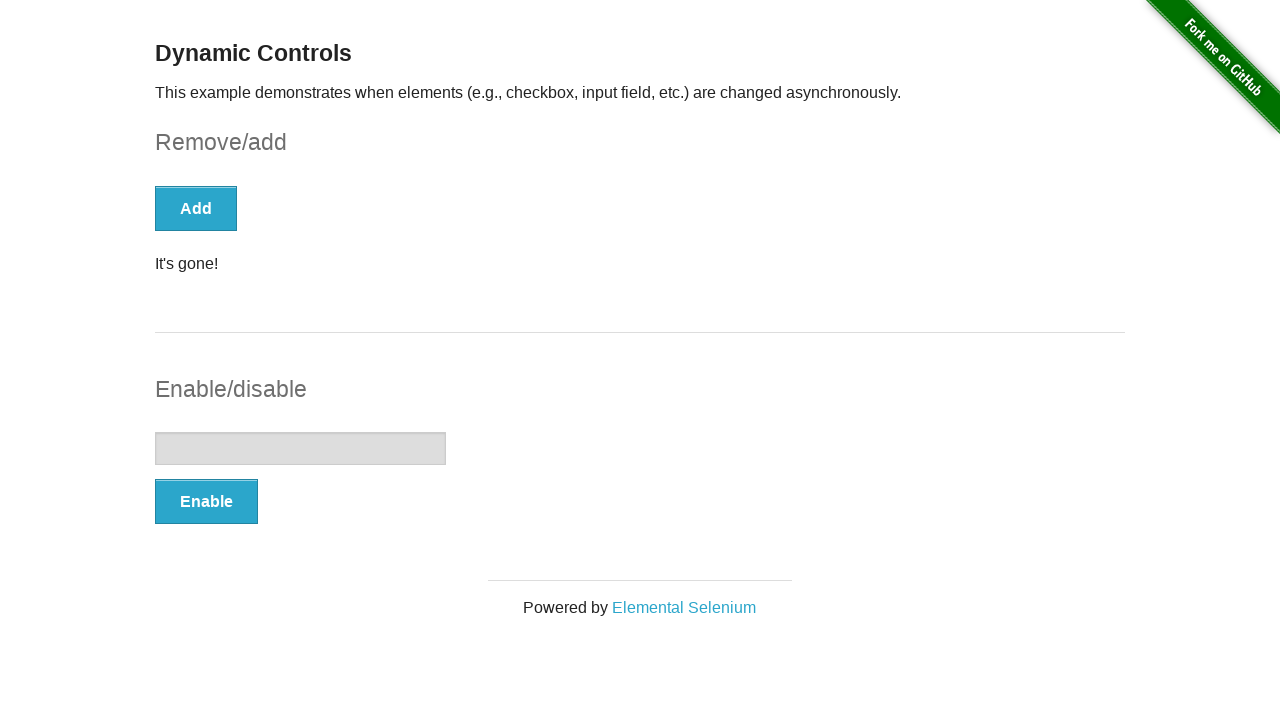

Clicked the Enable button at (206, 501) on #input-example button
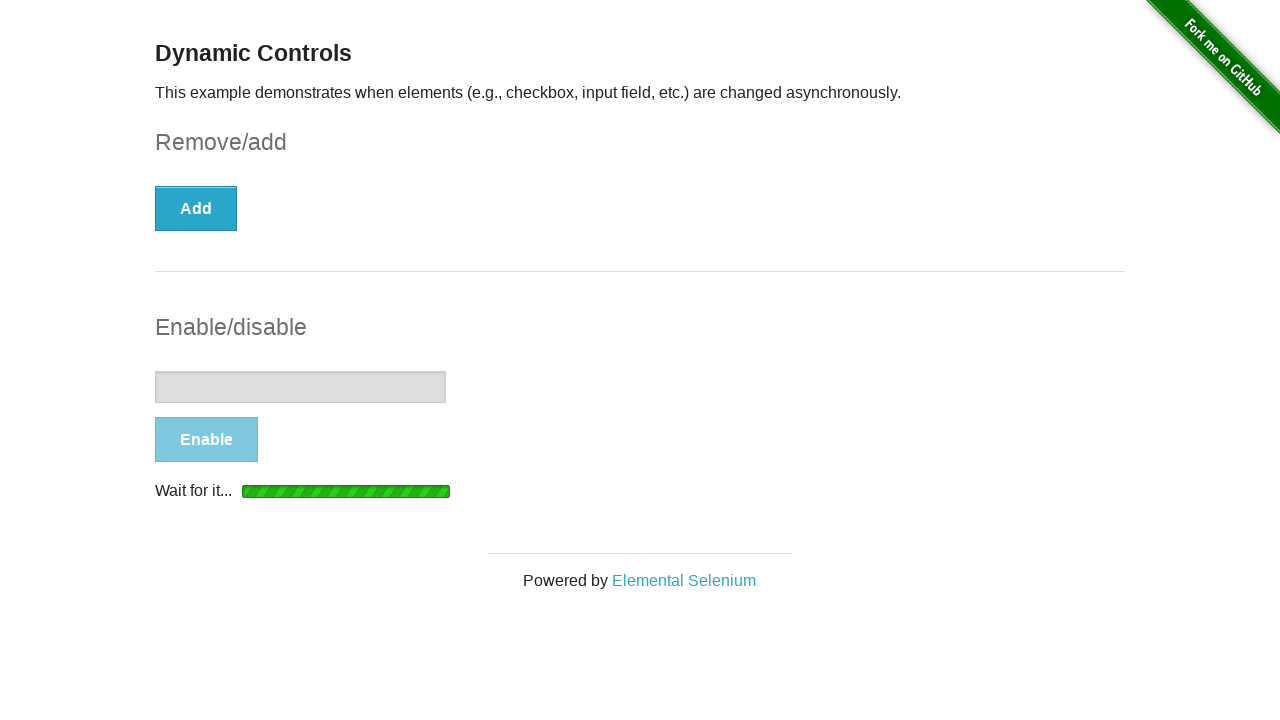

Confirmation message appeared for input field enablement
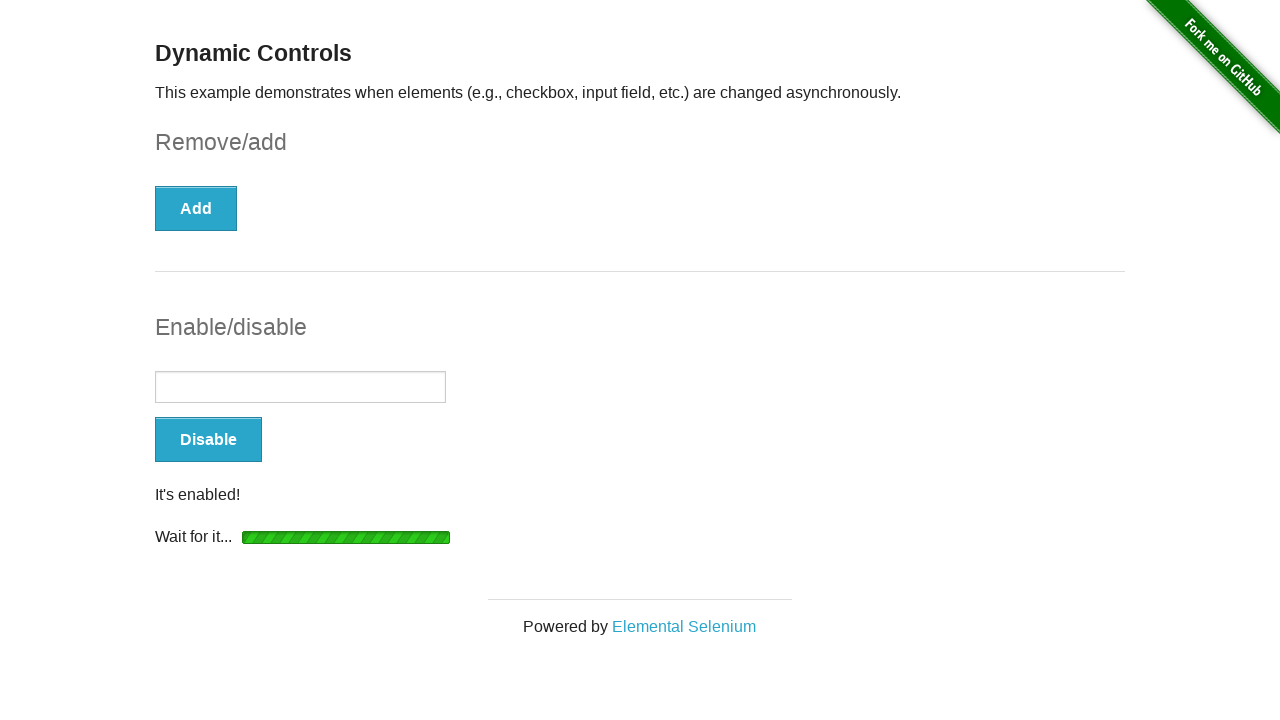

Verified input field is now enabled
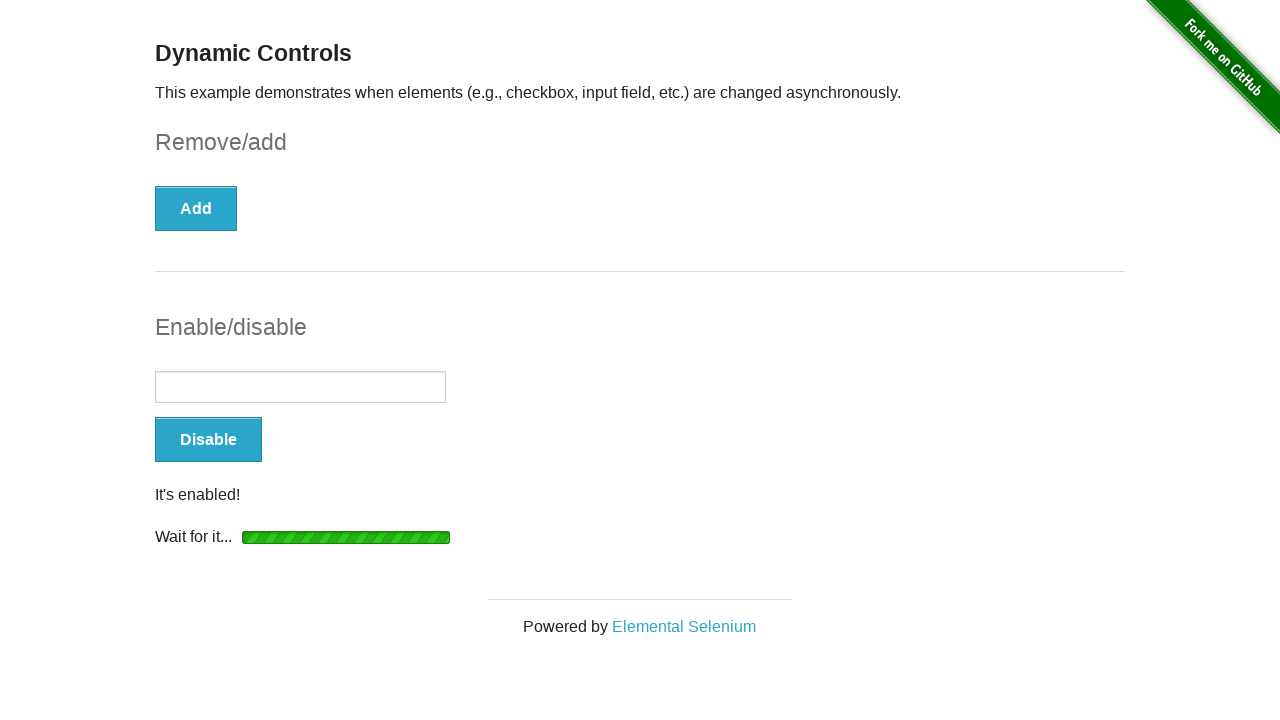

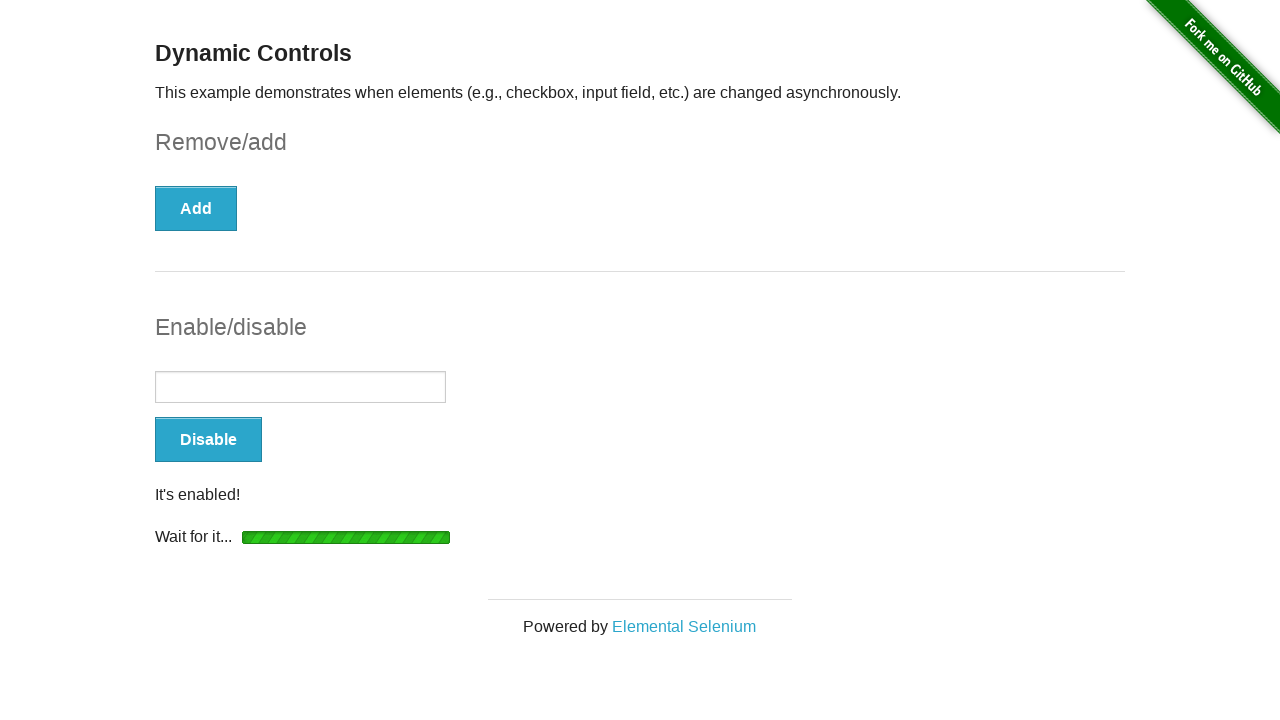